Tests registration form validation by submitting mismatched confirmation password and verifying error message

Starting URL: https://alada.vn/tai-khoan/dang-ky.html

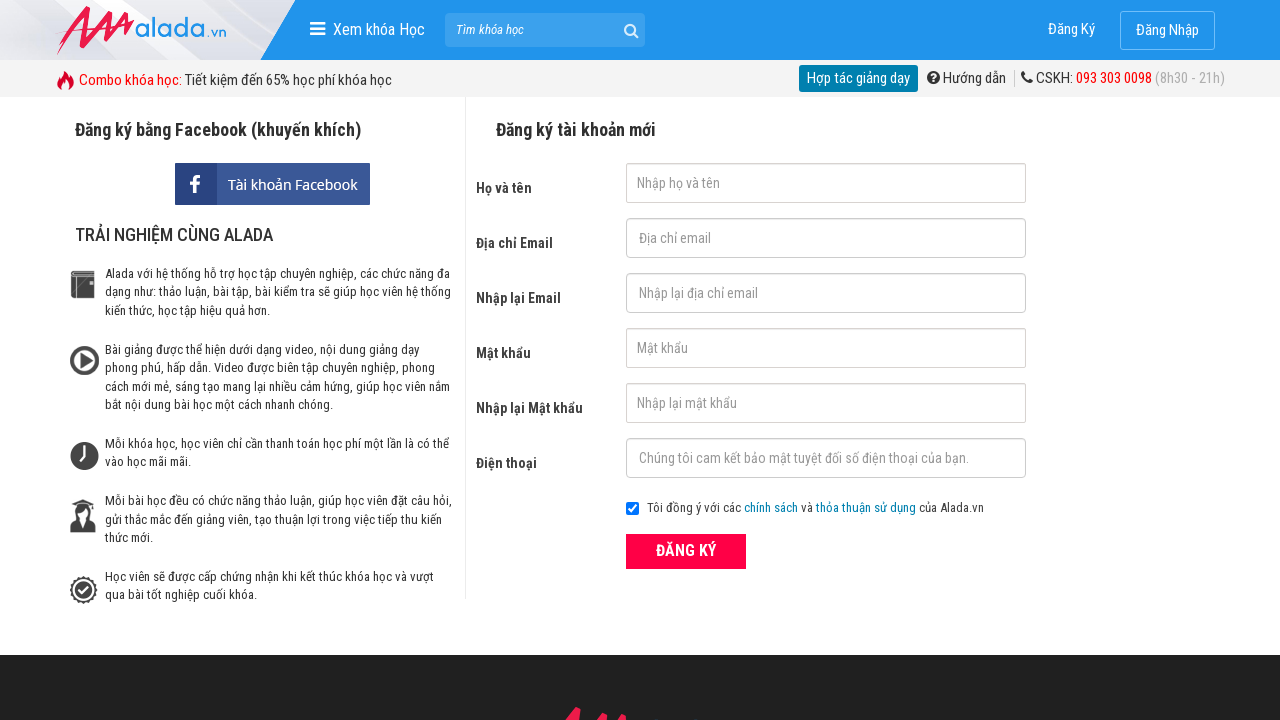

Filled first name field with 'Huong Sen' on #txtFirstname
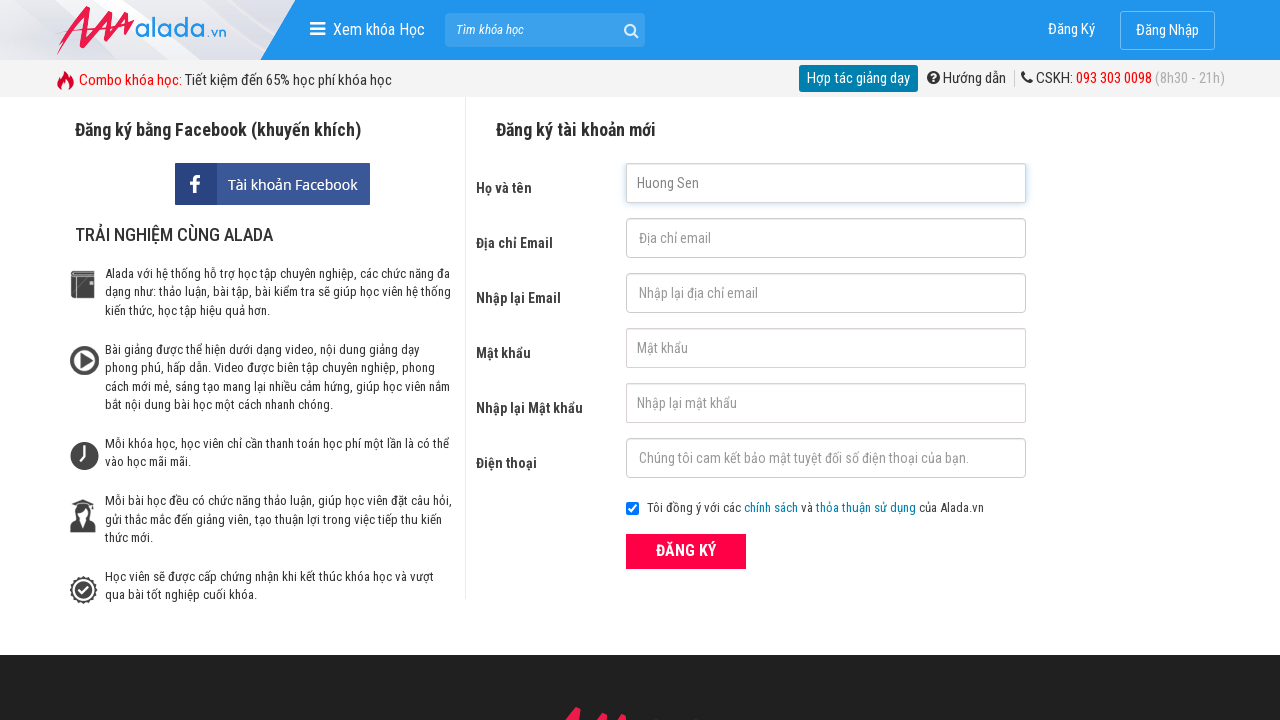

Filled email field with 'sen.ho22@student.passerellesnumeriques' on #txtEmail
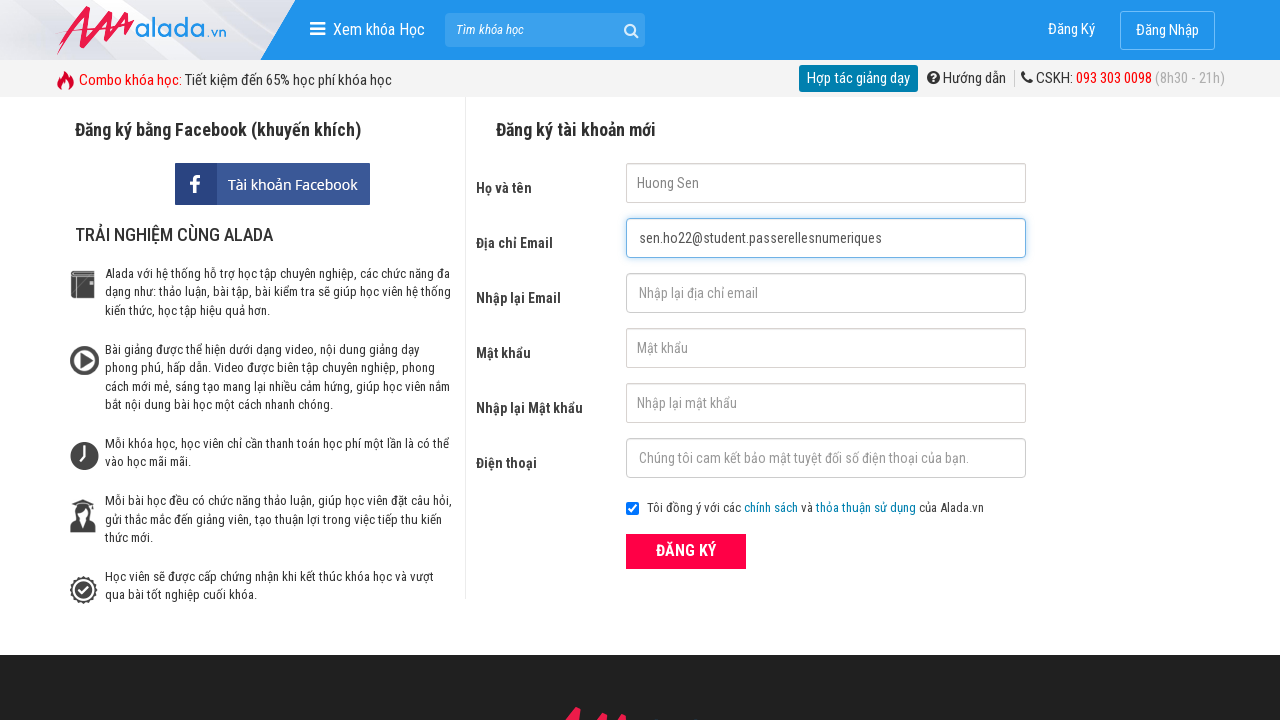

Filled confirm email field with 'sen.ho22@student.passerellesnumeriques' on #txtCEmail
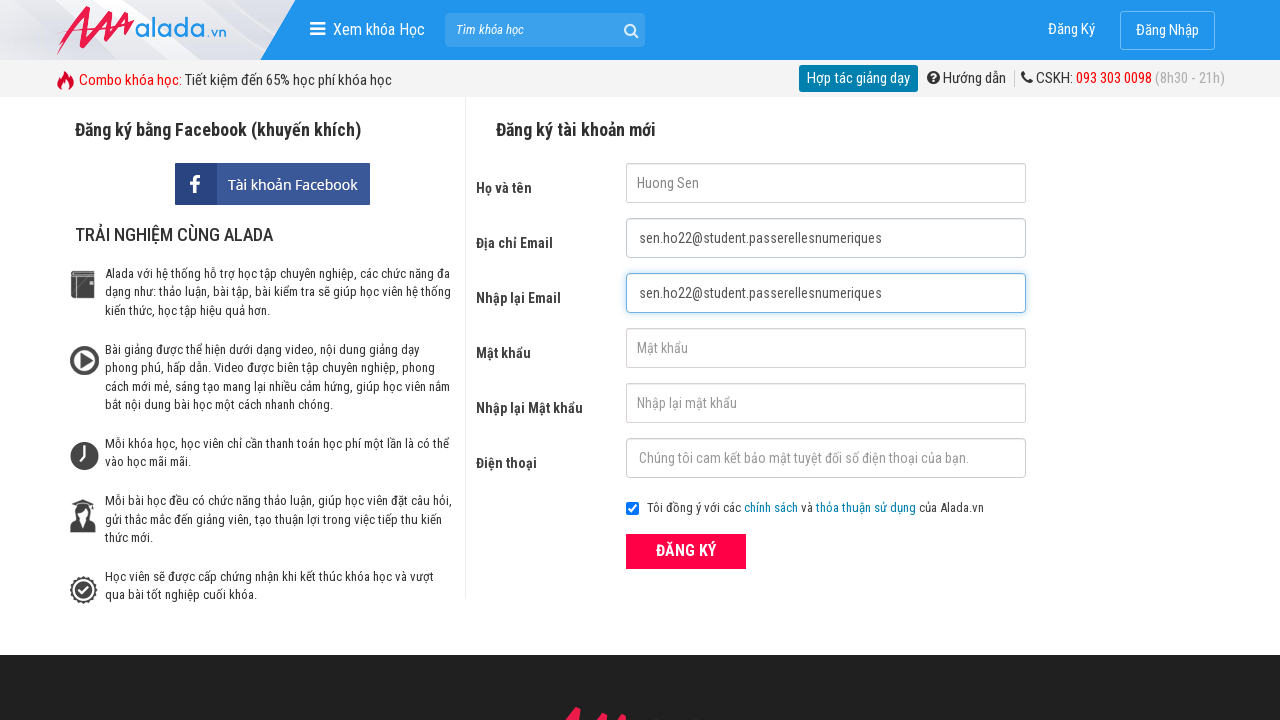

Filled password field with 'hothiminhthuy1107vlqt' on #txtPassword
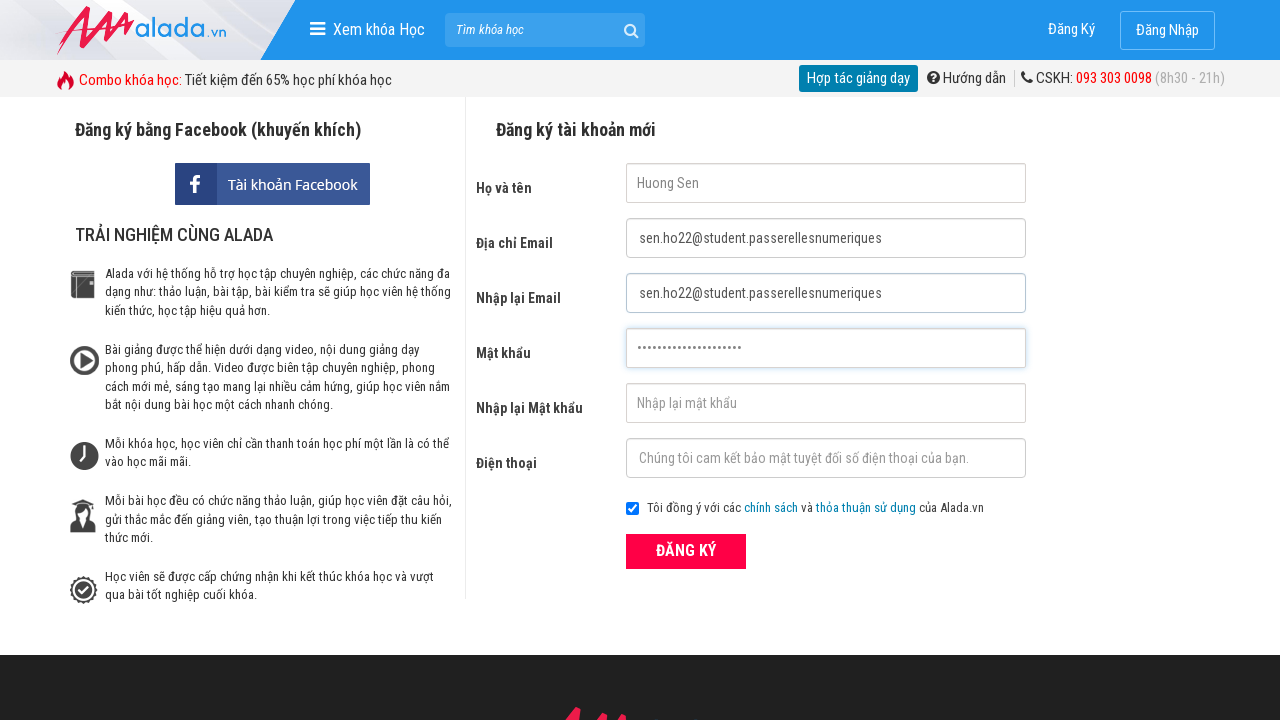

Filled confirm password field with mismatched password 'hothiminhthuy1107vl' on #txtCPassword
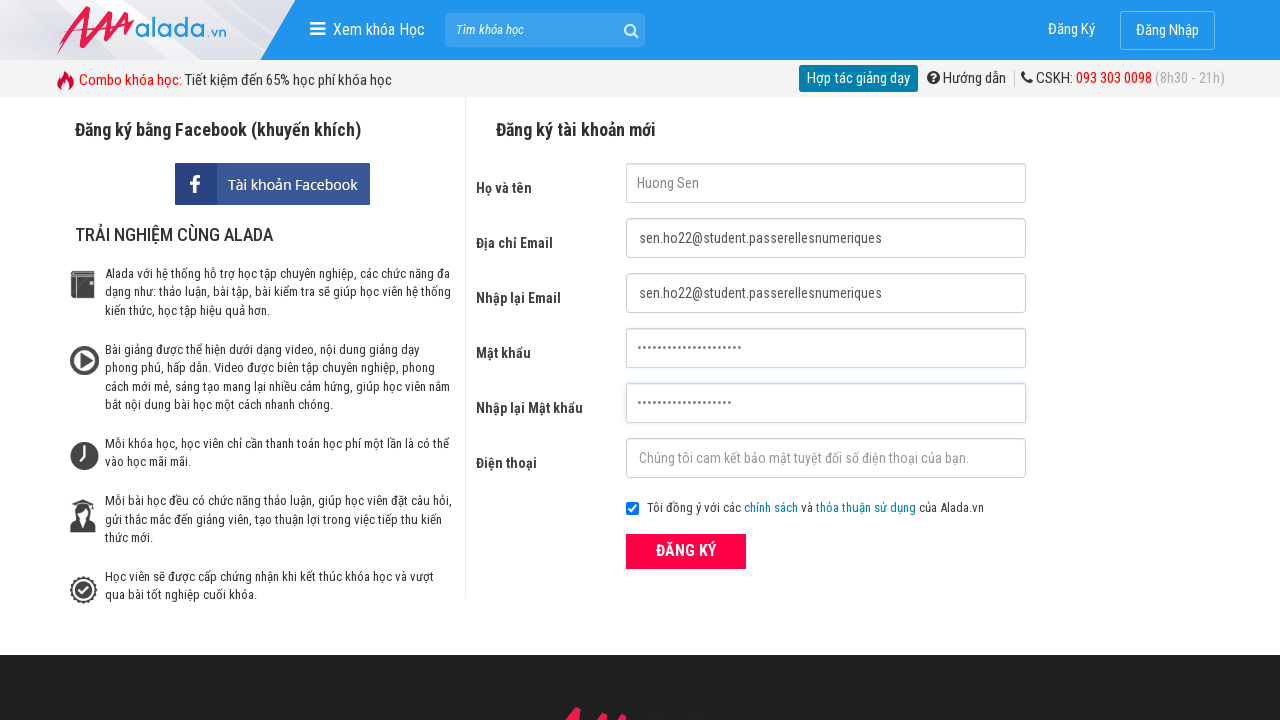

Filled phone field with '0947475234' on #txtPhone
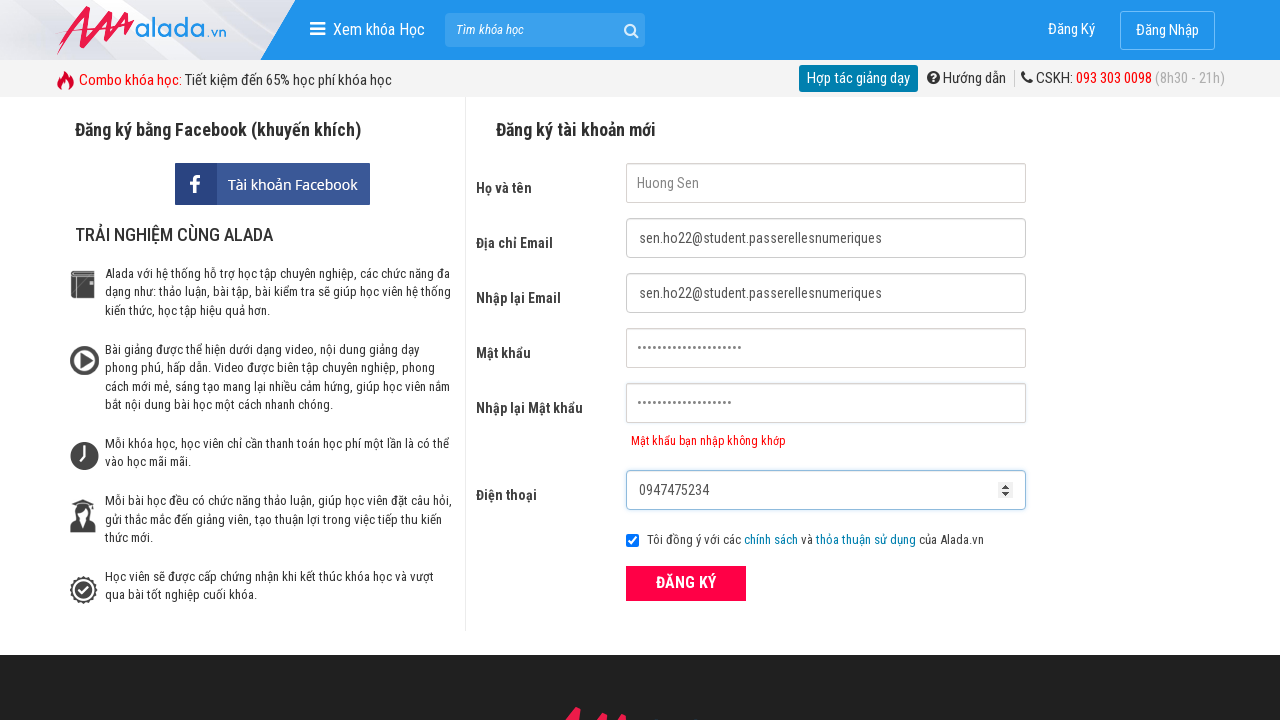

Clicked ĐĂNG KÝ (Register) button at (686, 583) on xpath=//form[@id='frmLogin']//button[text()='ĐĂNG KÝ']
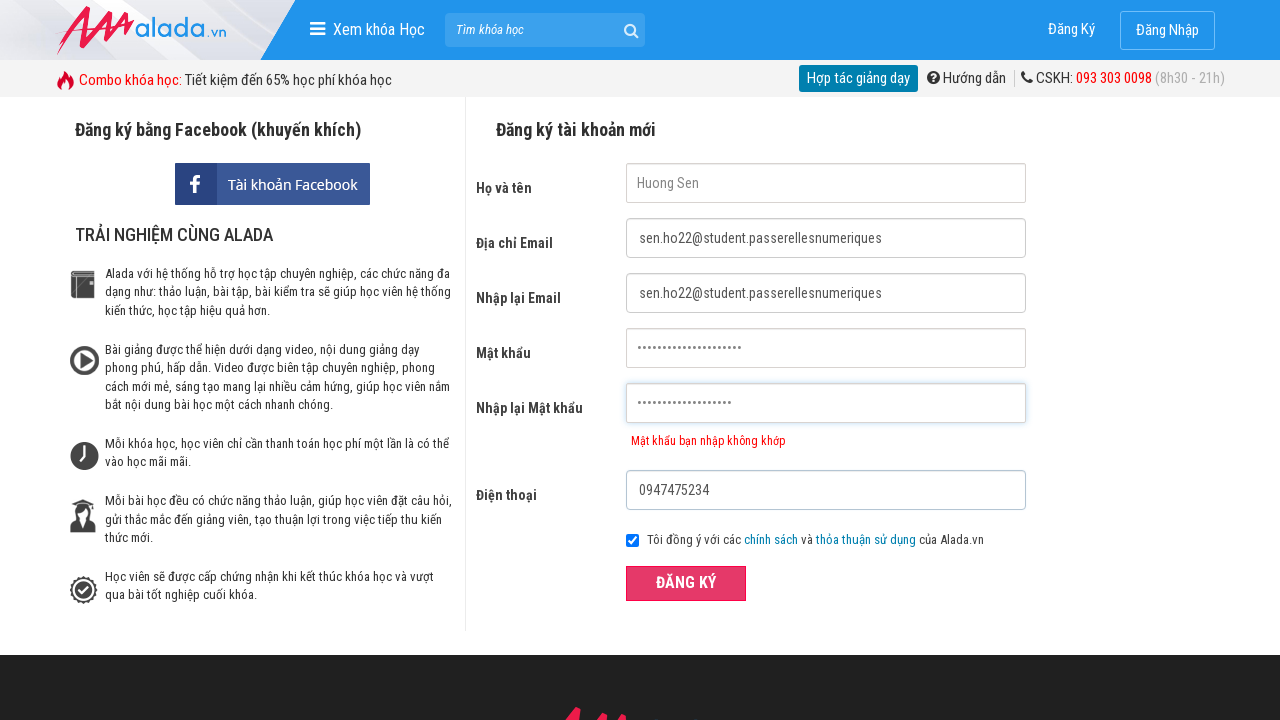

Confirmation password error message appeared, validating mismatched password detection
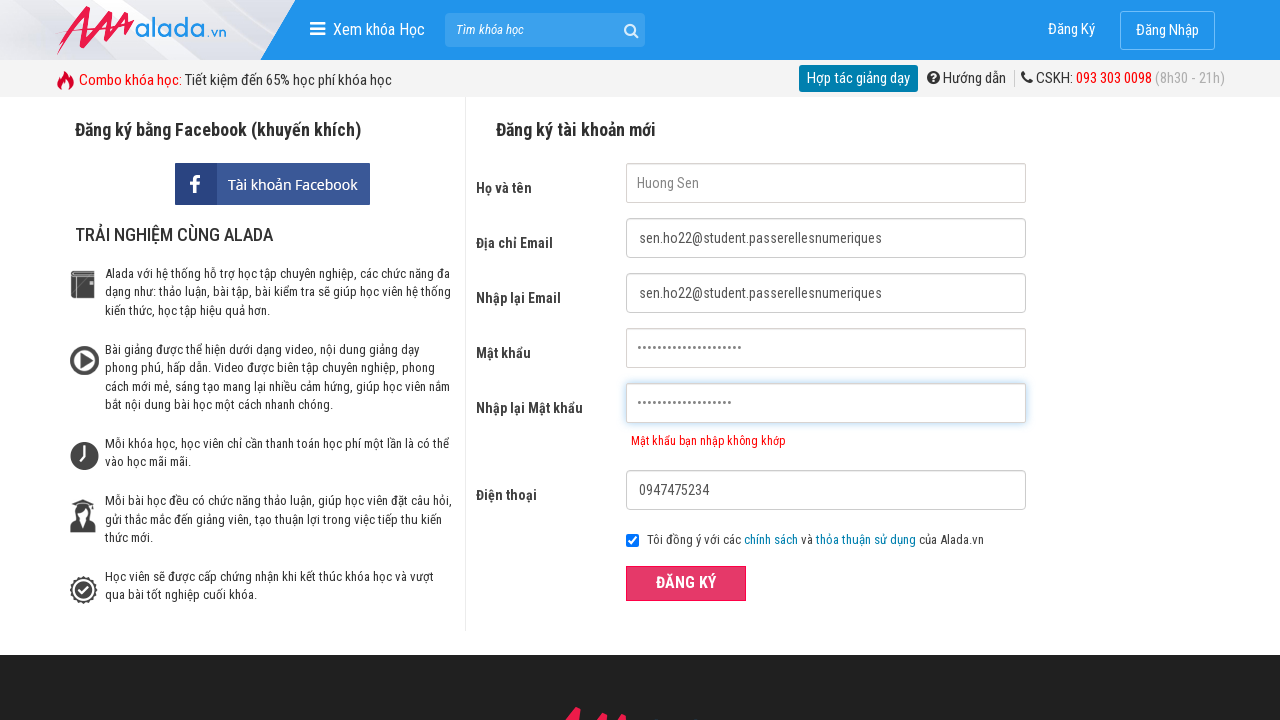

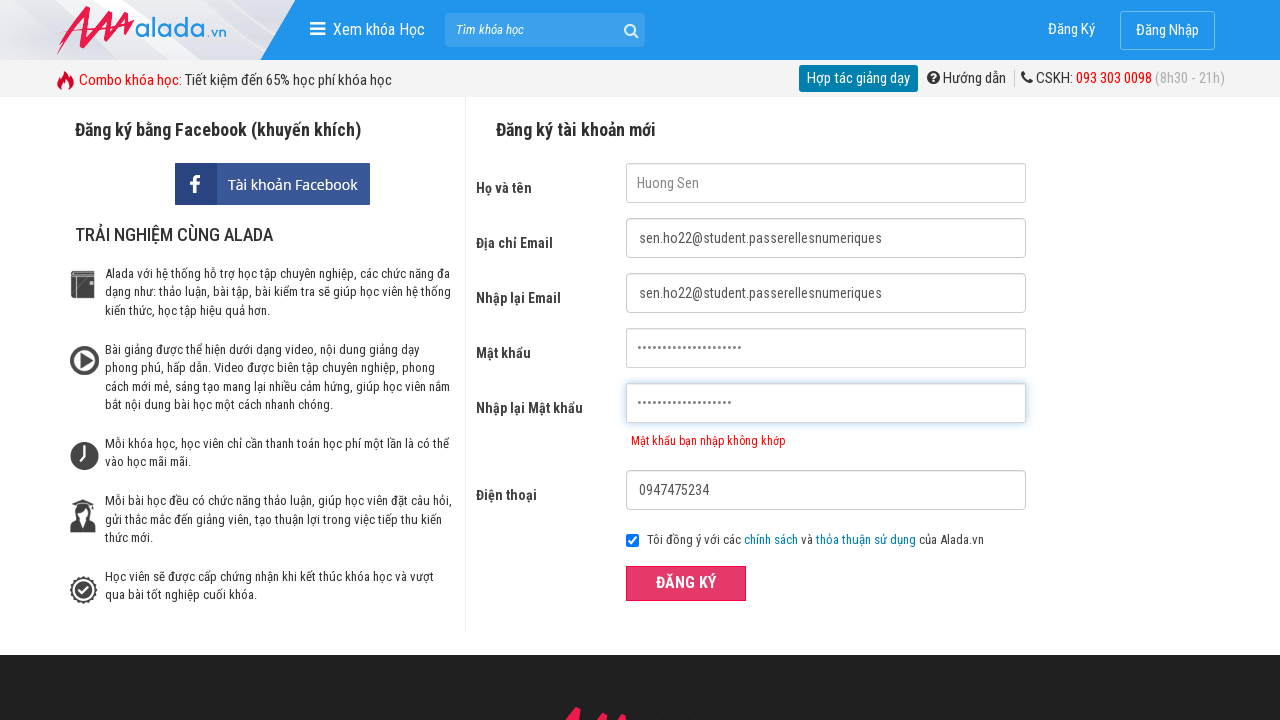